Tests drag and drop functionality by dragging an element from source to target within an iframe

Starting URL: https://jqueryui.com/droppable/

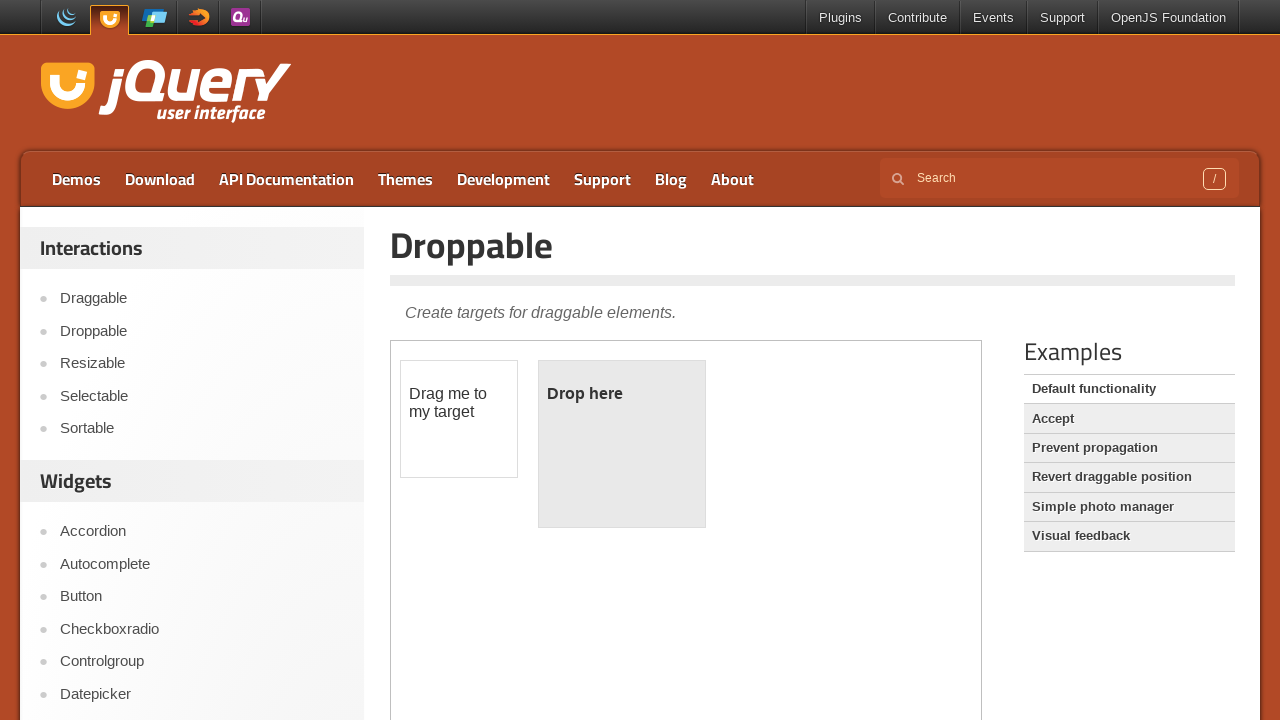

Located the demo iframe
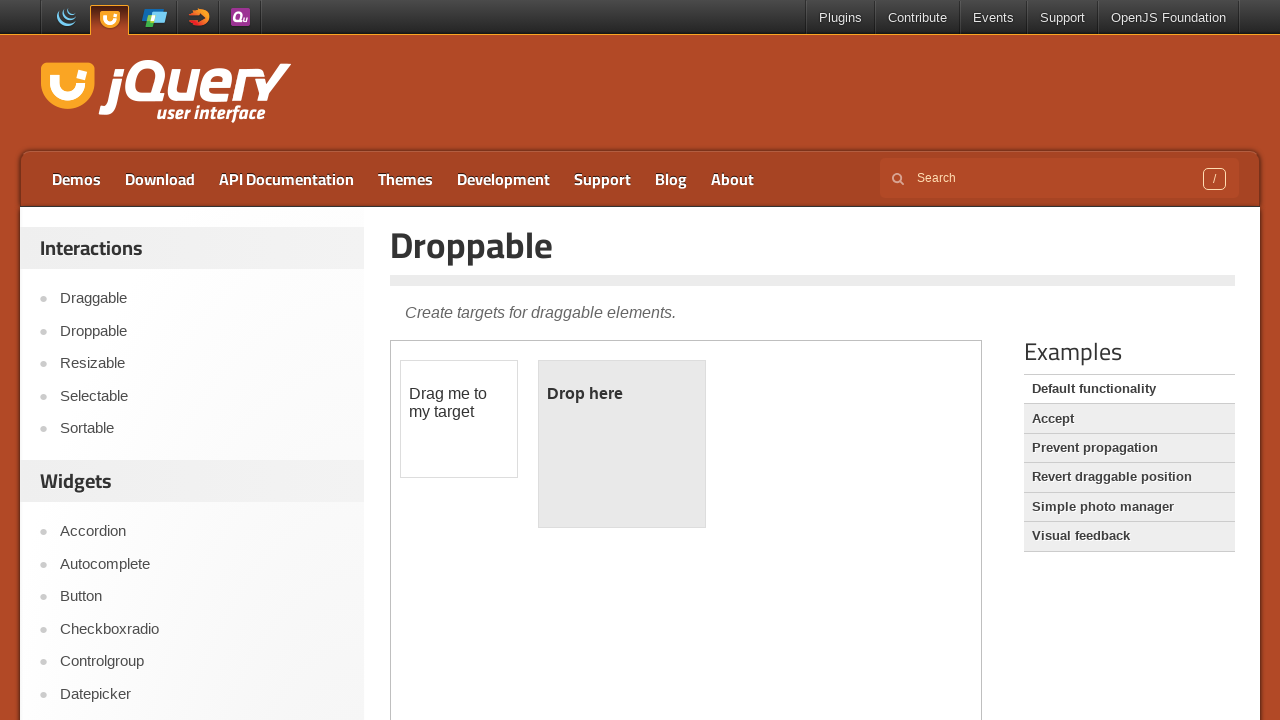

Located the draggable element within iframe
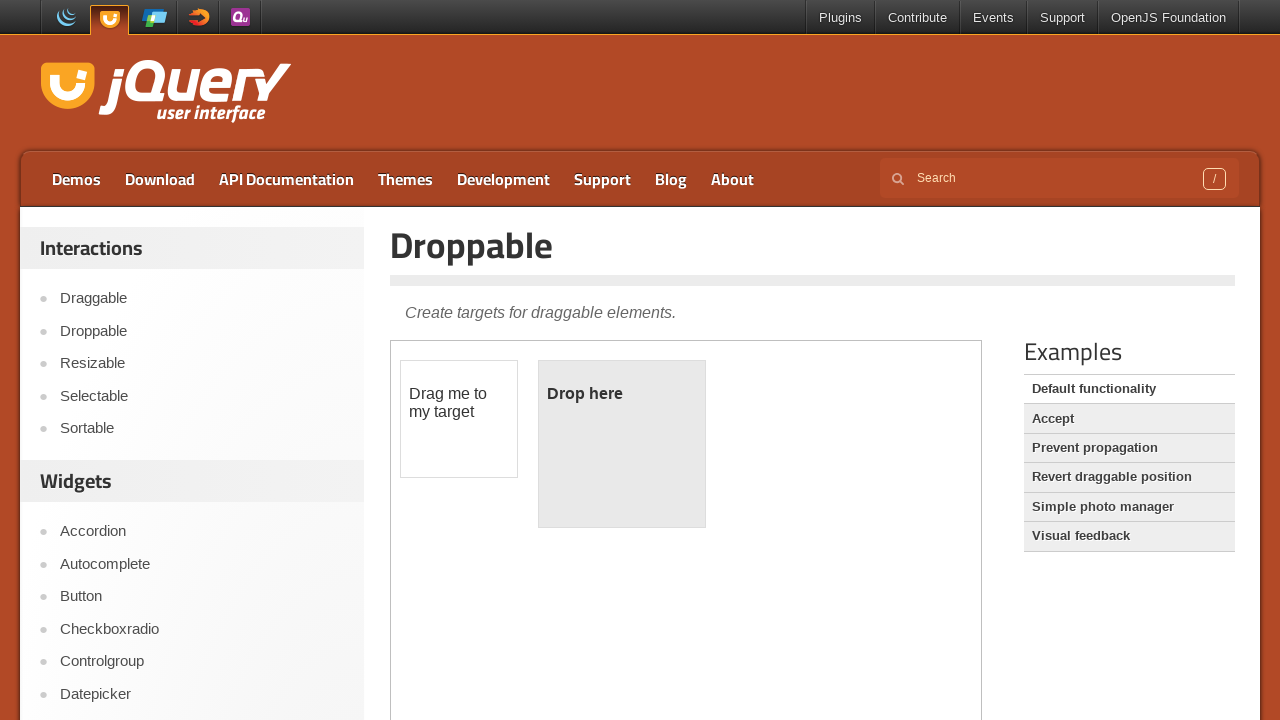

Located the droppable element within iframe
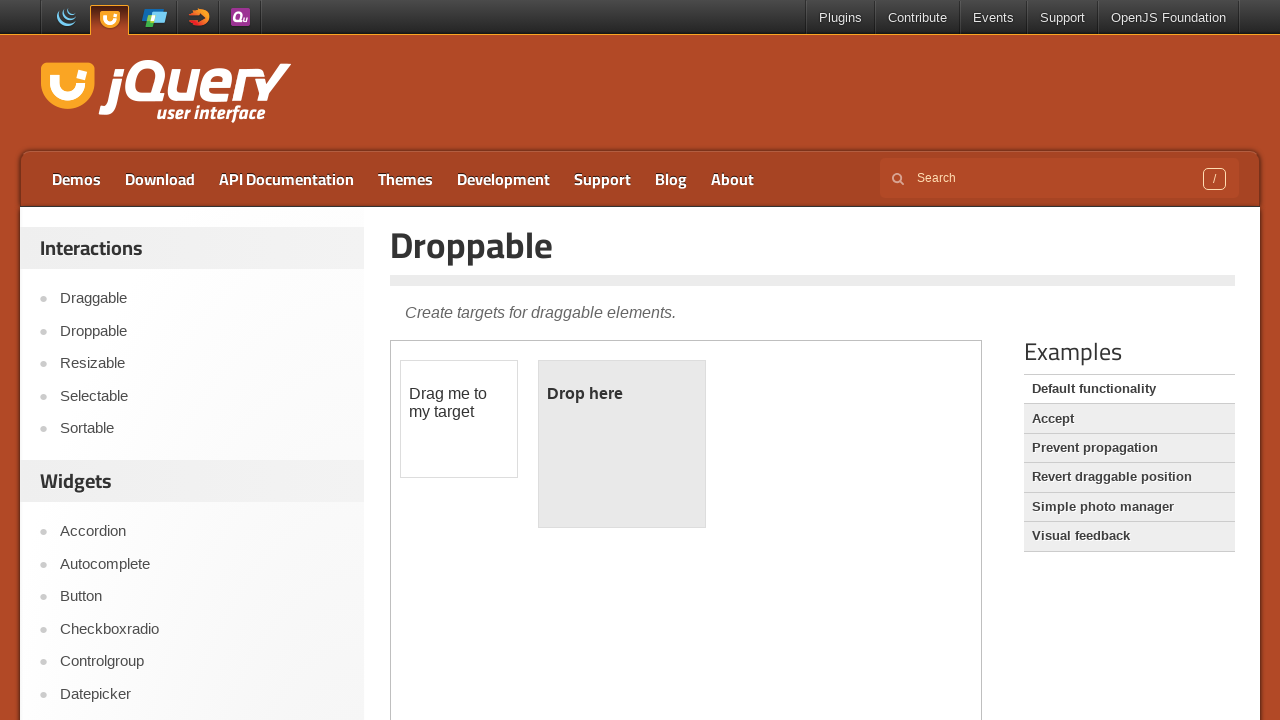

Dragged element from source to target within iframe at (622, 444)
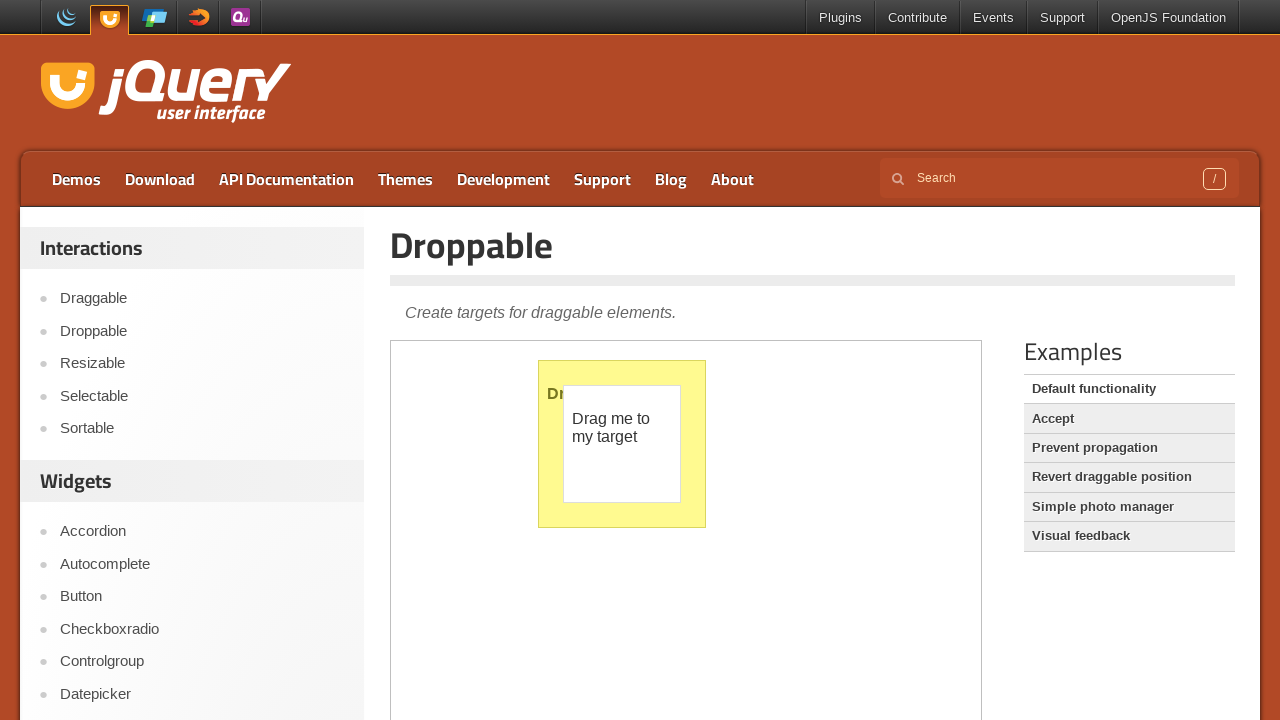

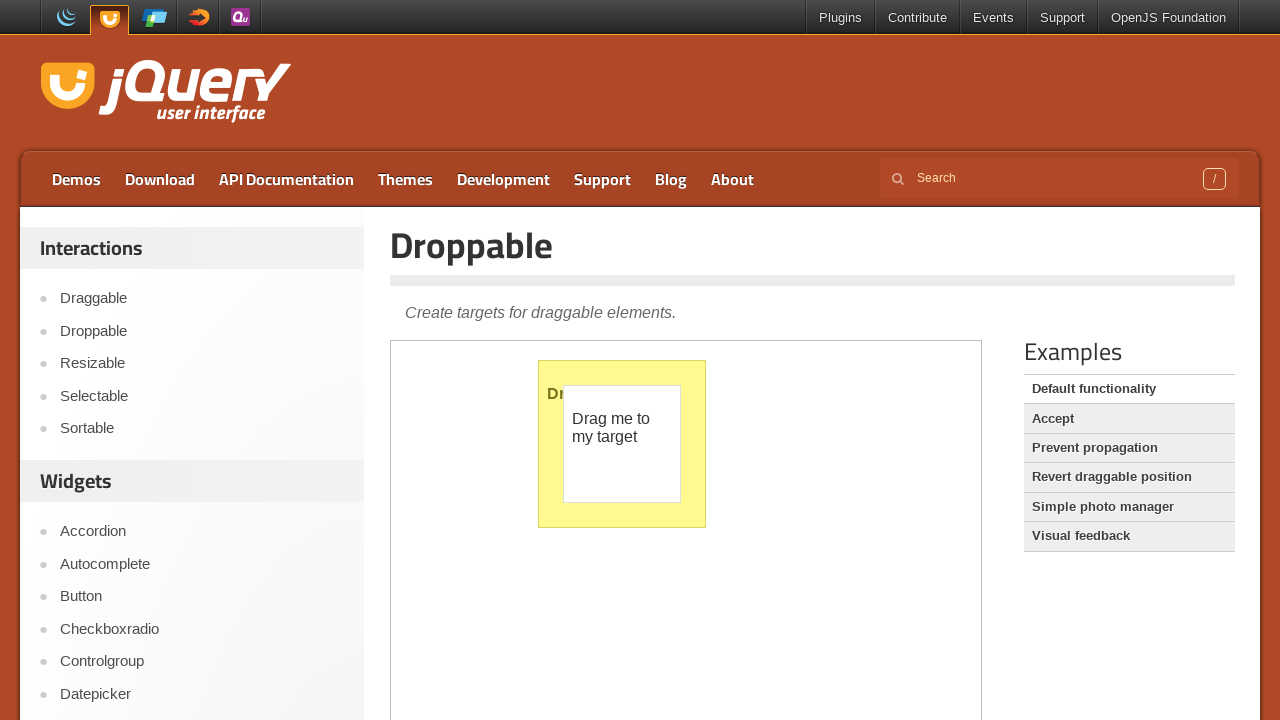